Navigates to a login practice page and clicks on a blinking text element, likely a link or information banner on the page.

Starting URL: https://rahulshettyacademy.com/loginpagePractise

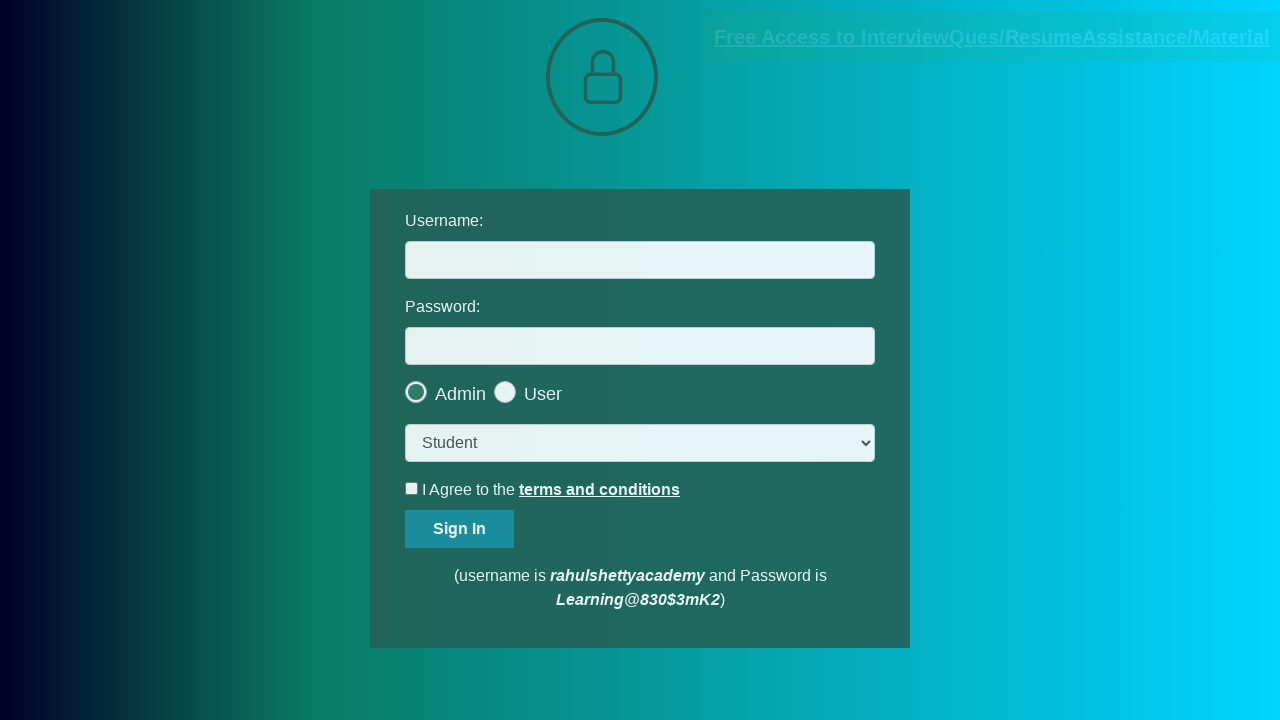

Navigated to login practice page
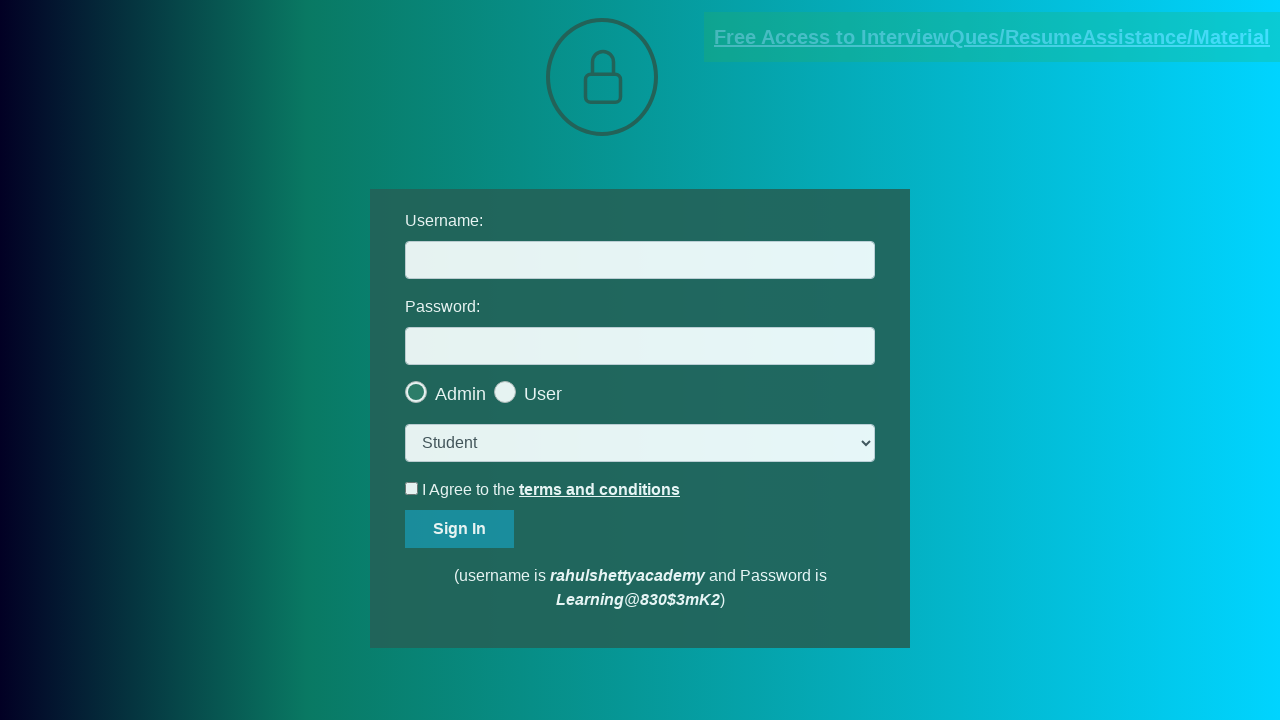

Retrieved page title: LoginPage Practise | Rahul Shetty Academy
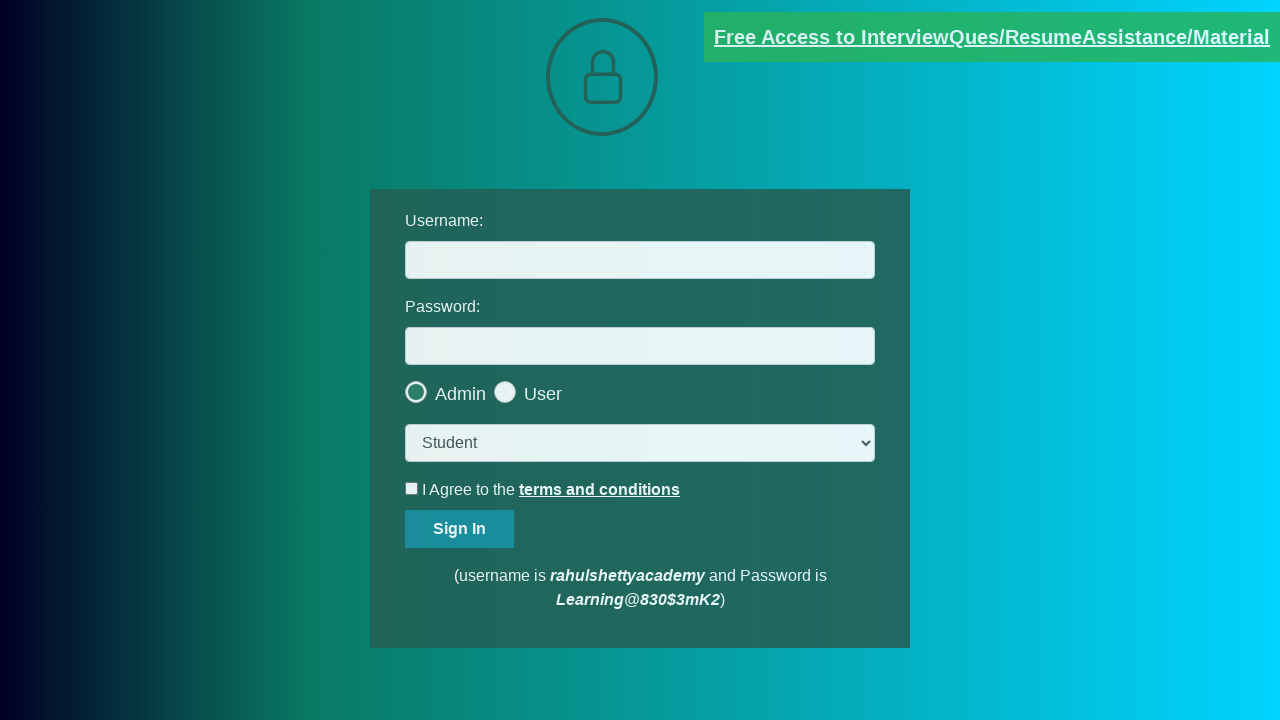

Clicked on the blinking text element at (992, 37) on .blinkingText
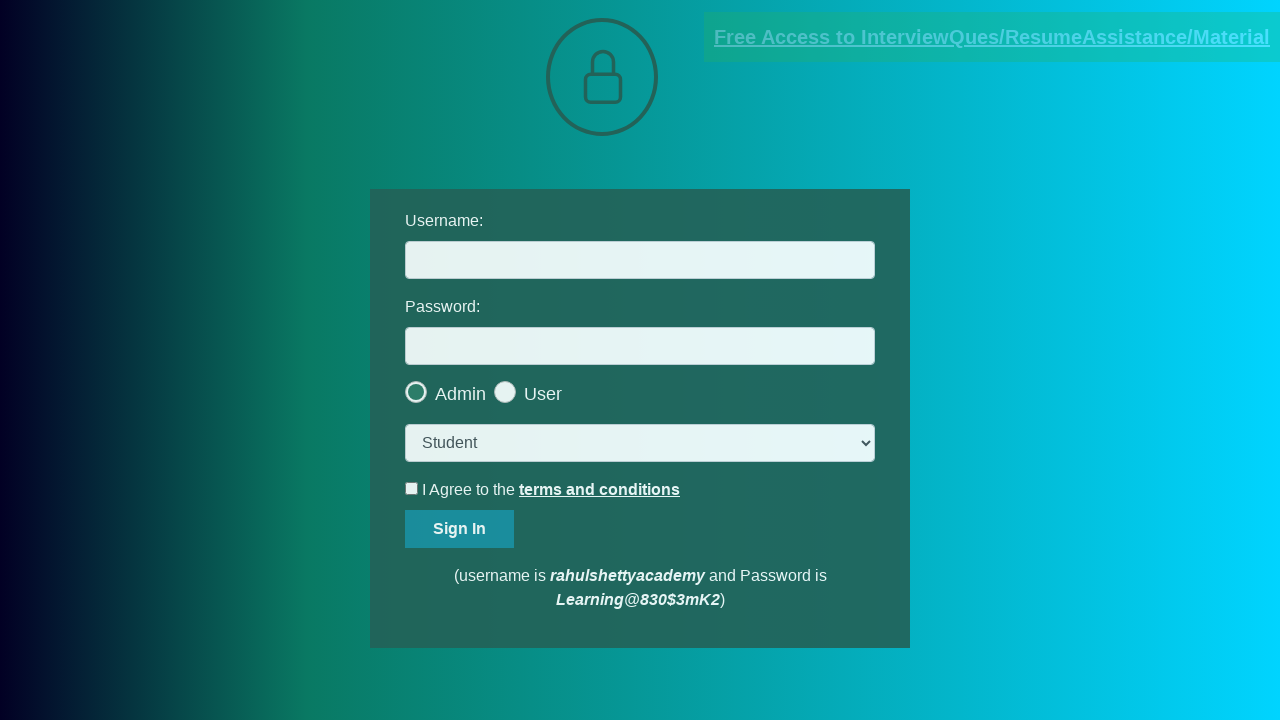

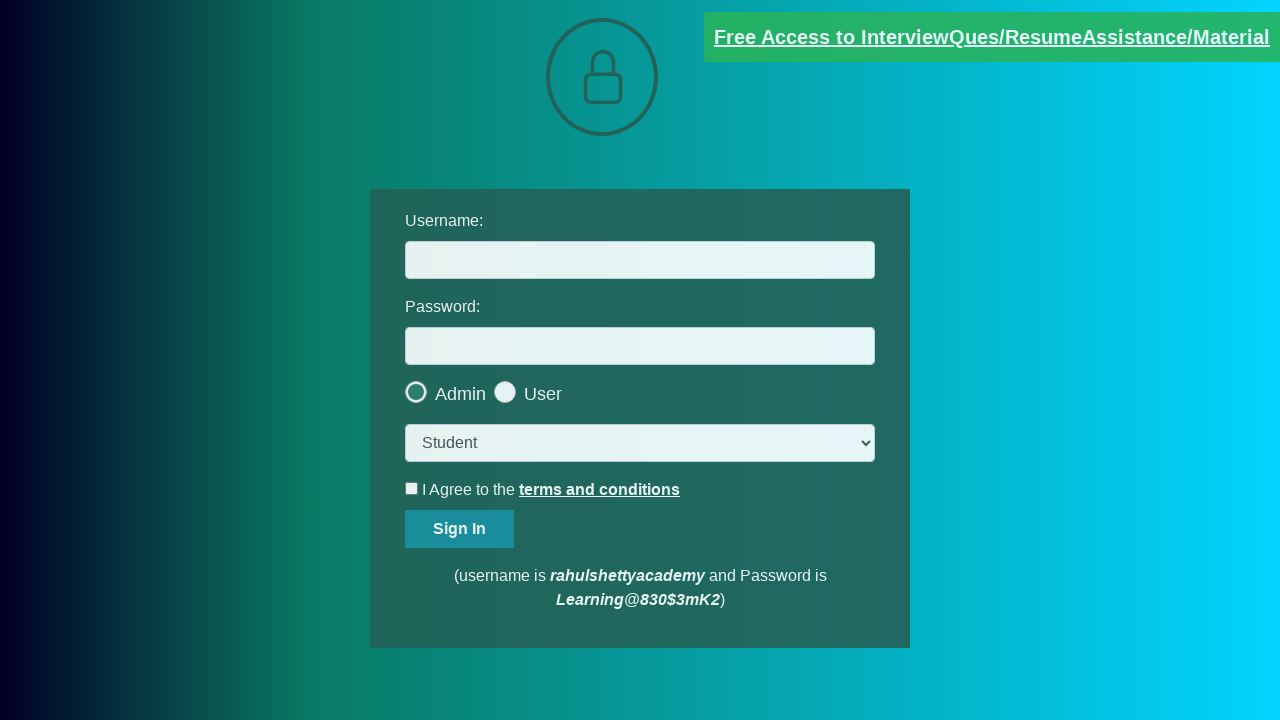